Launches browser, navigates to the leaftaps OpenTaps application main page, maximizes the window, and retrieves the page title.

Starting URL: http://www.leaftaps.com/opentaps/control/main

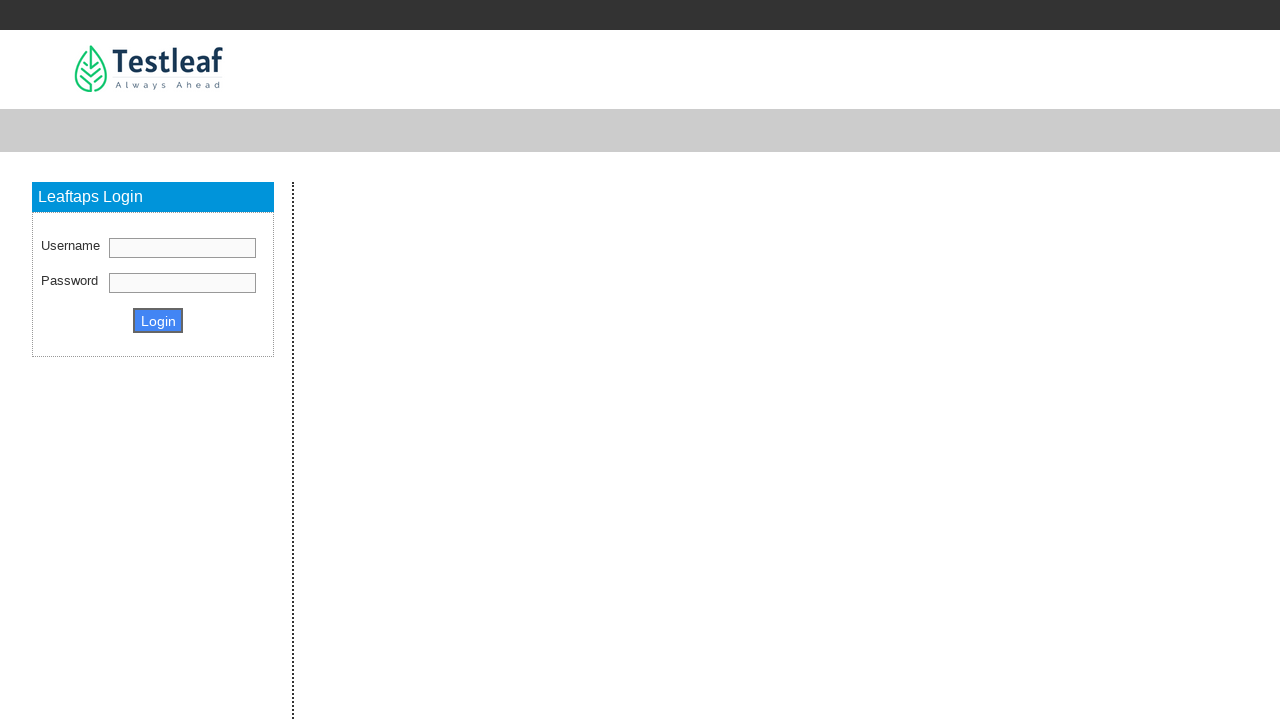

Set viewport size to 1920x1080 to maximize window
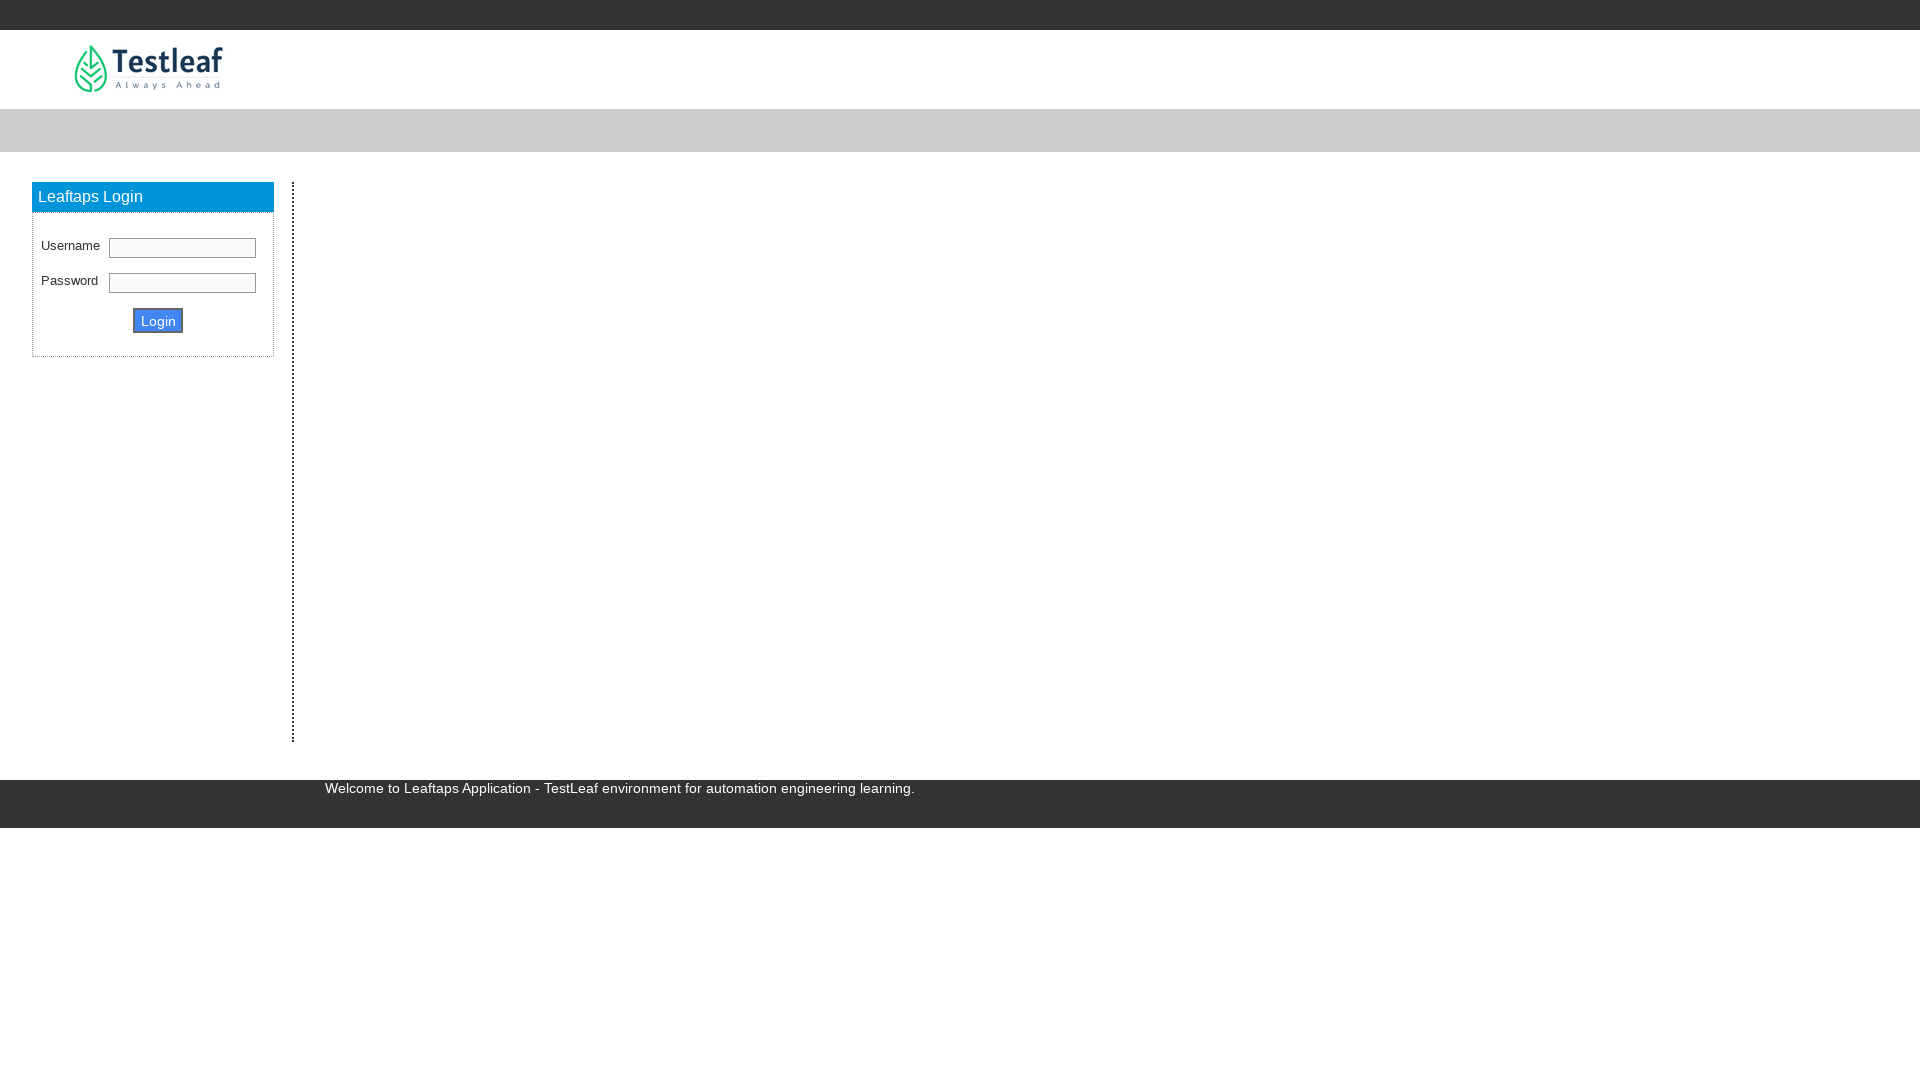

Retrieved and printed page title
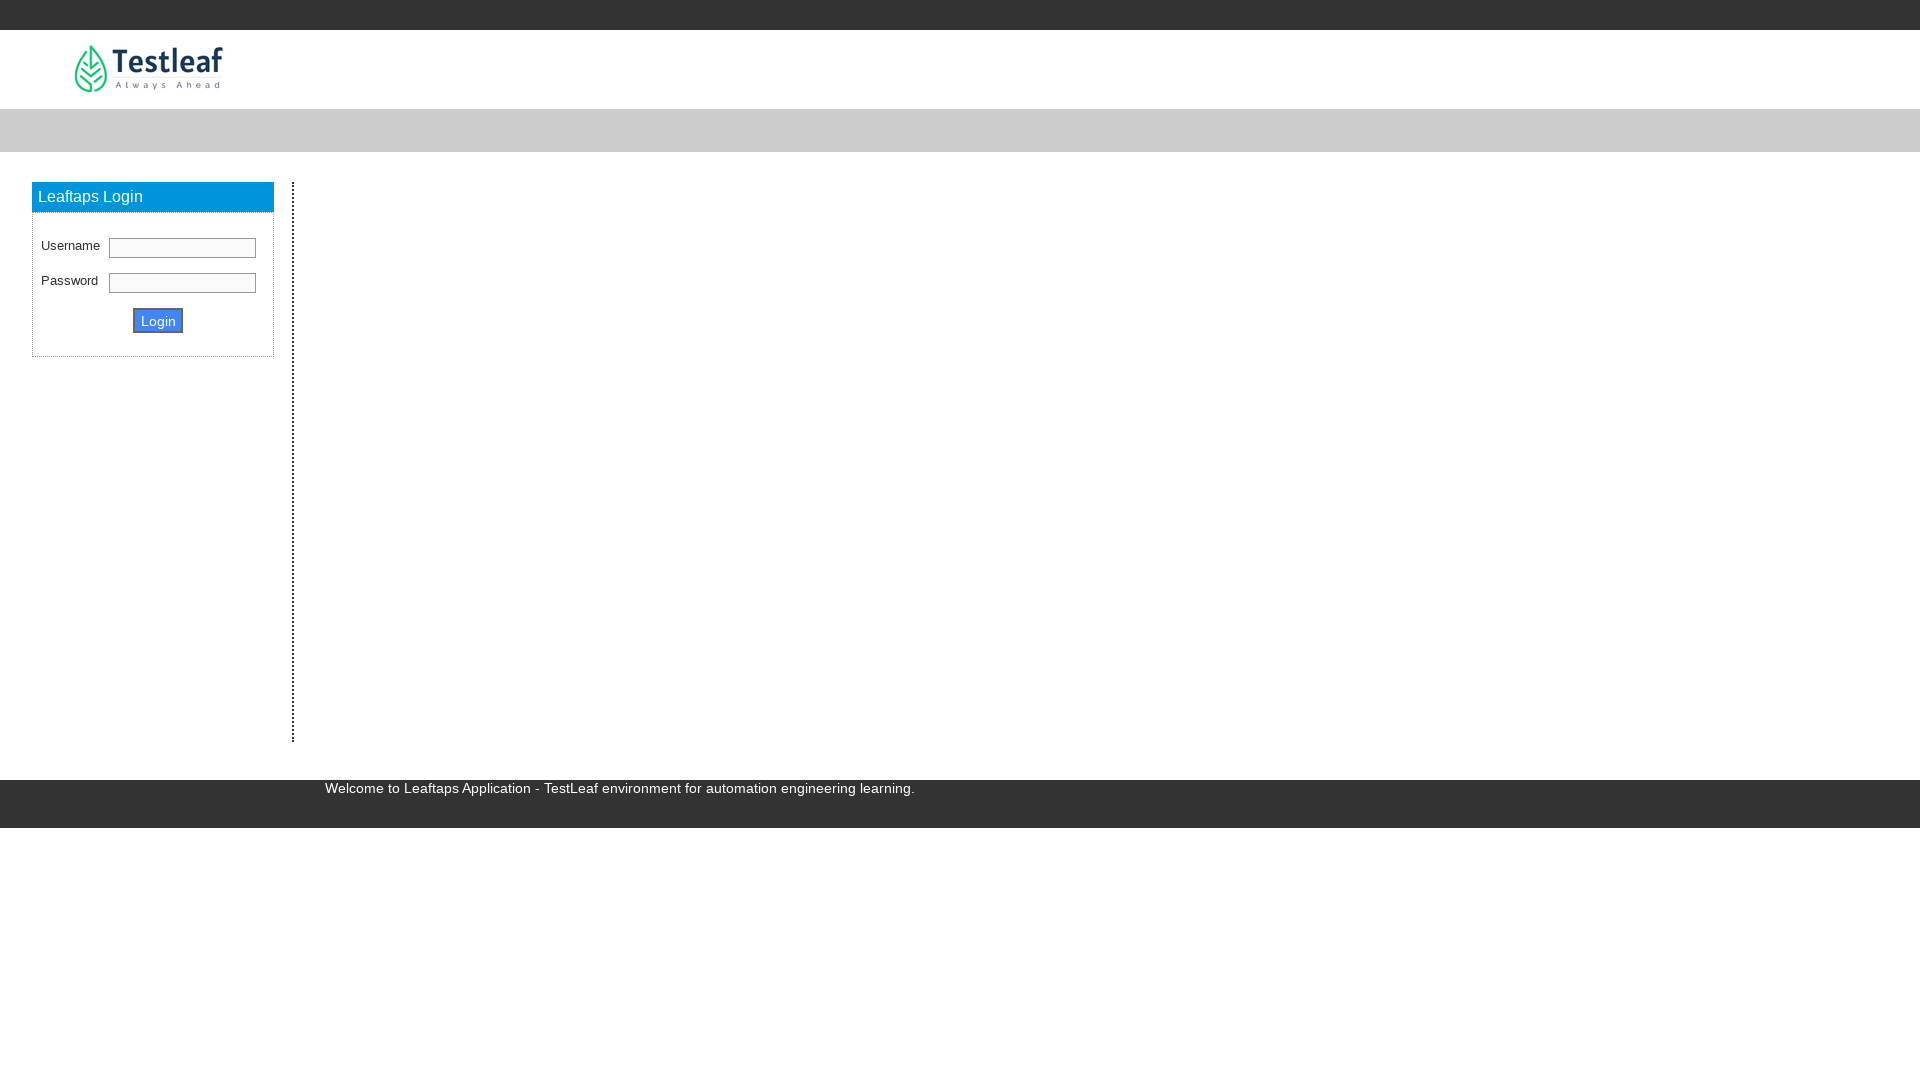

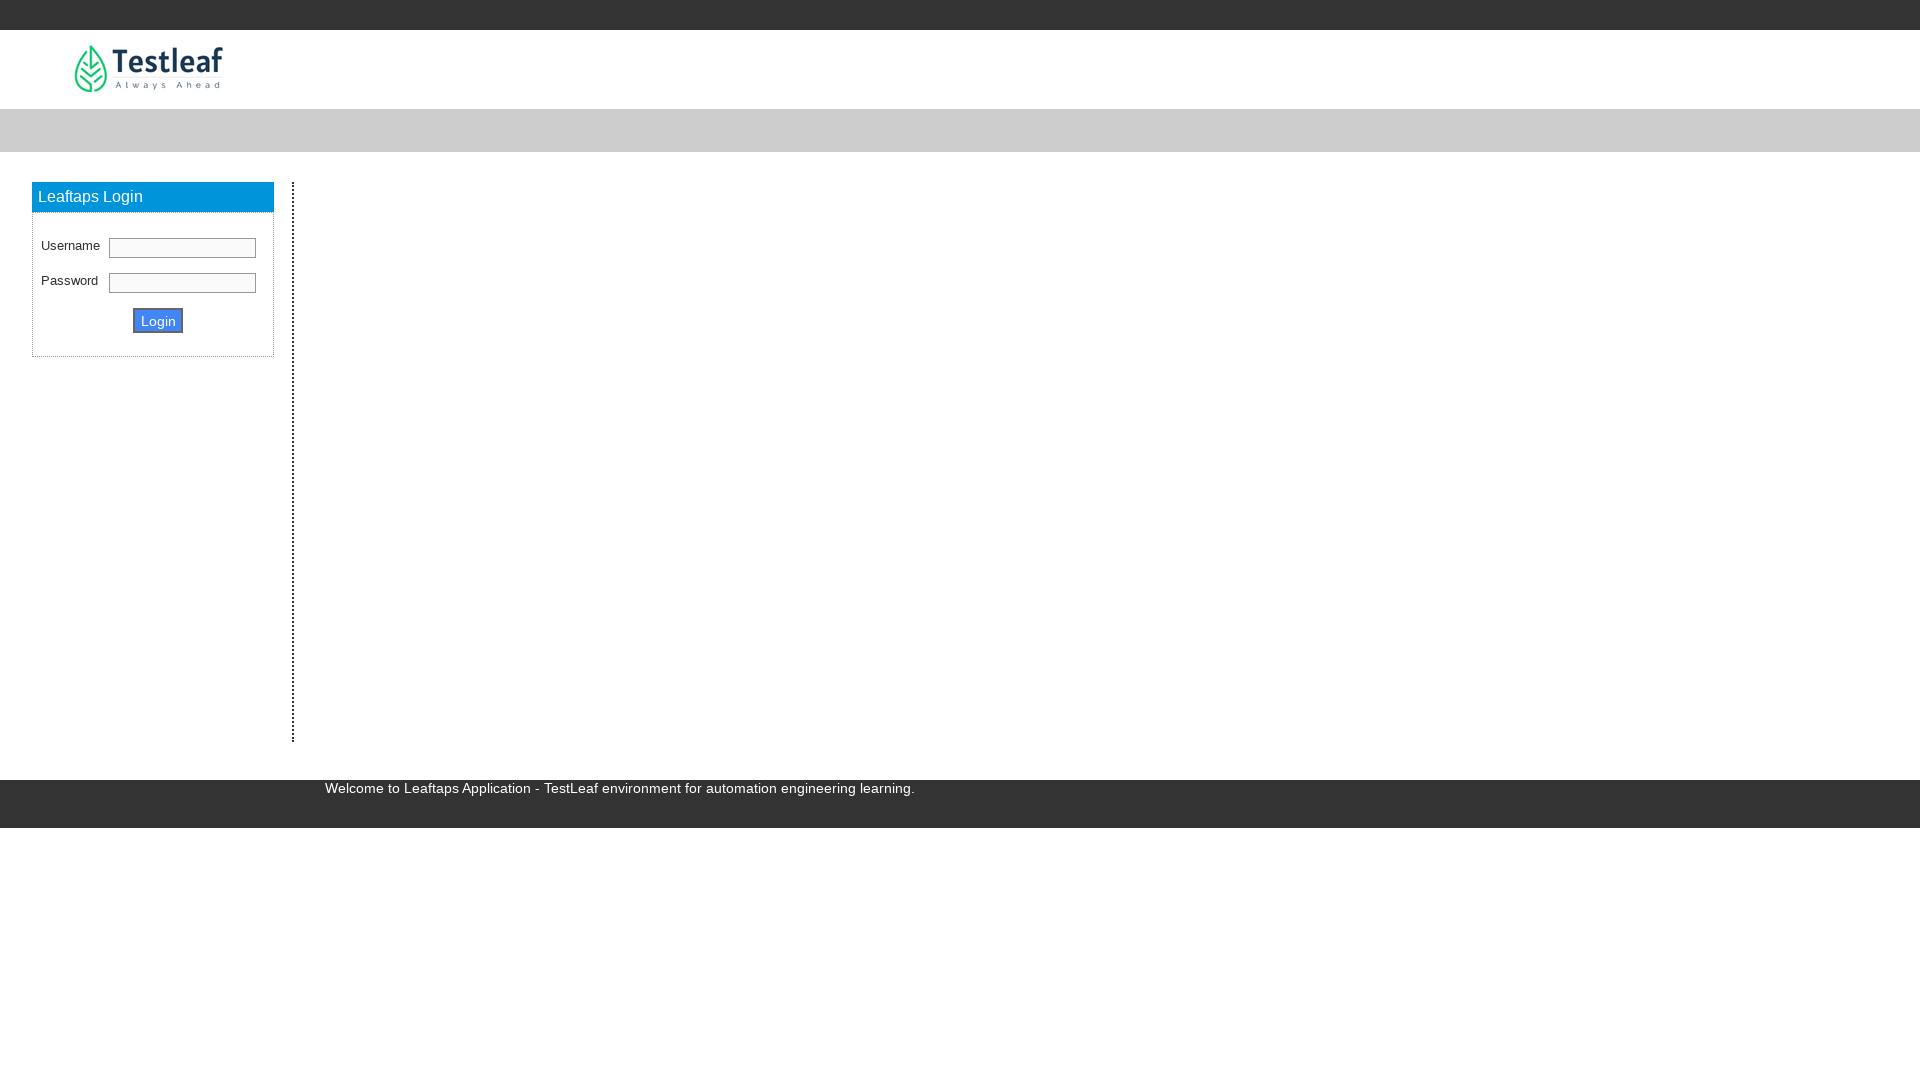